Tests search functionality on FirstCry website by entering a search query for "Girls Dresses" and submitting with Enter key

Starting URL: https://www.firstcry.com/

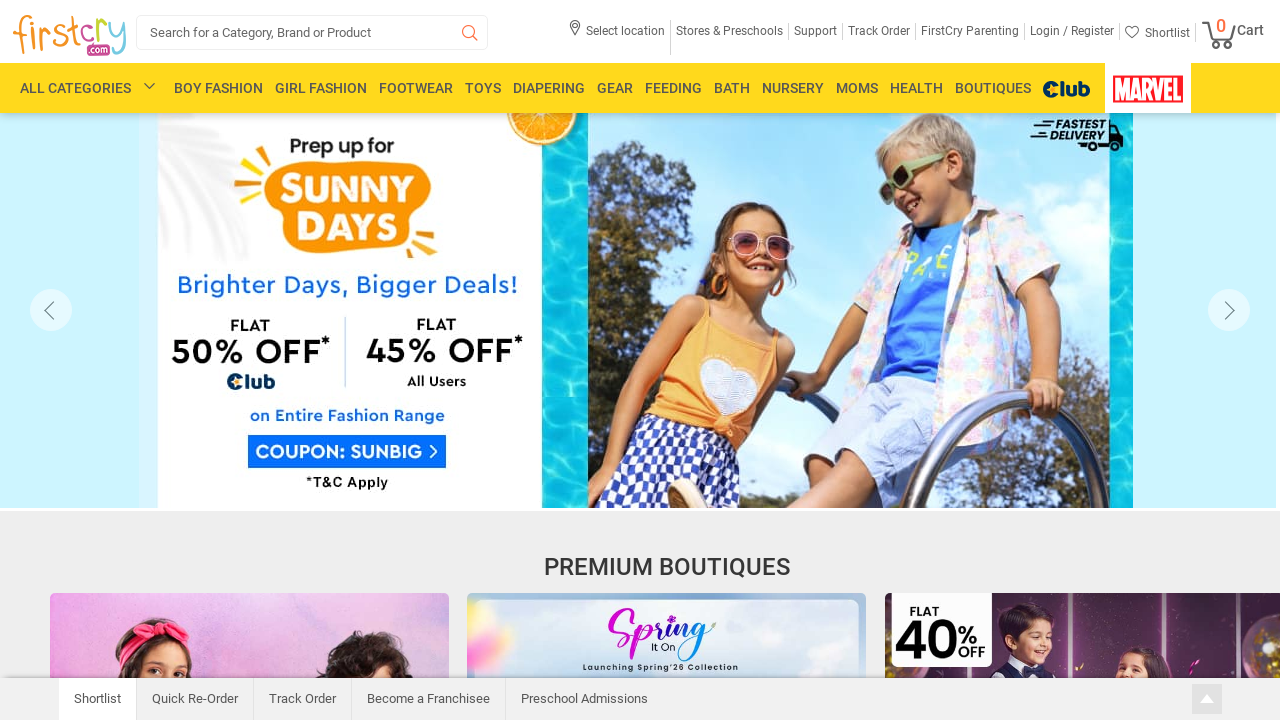

Set viewport size to 1920x1080
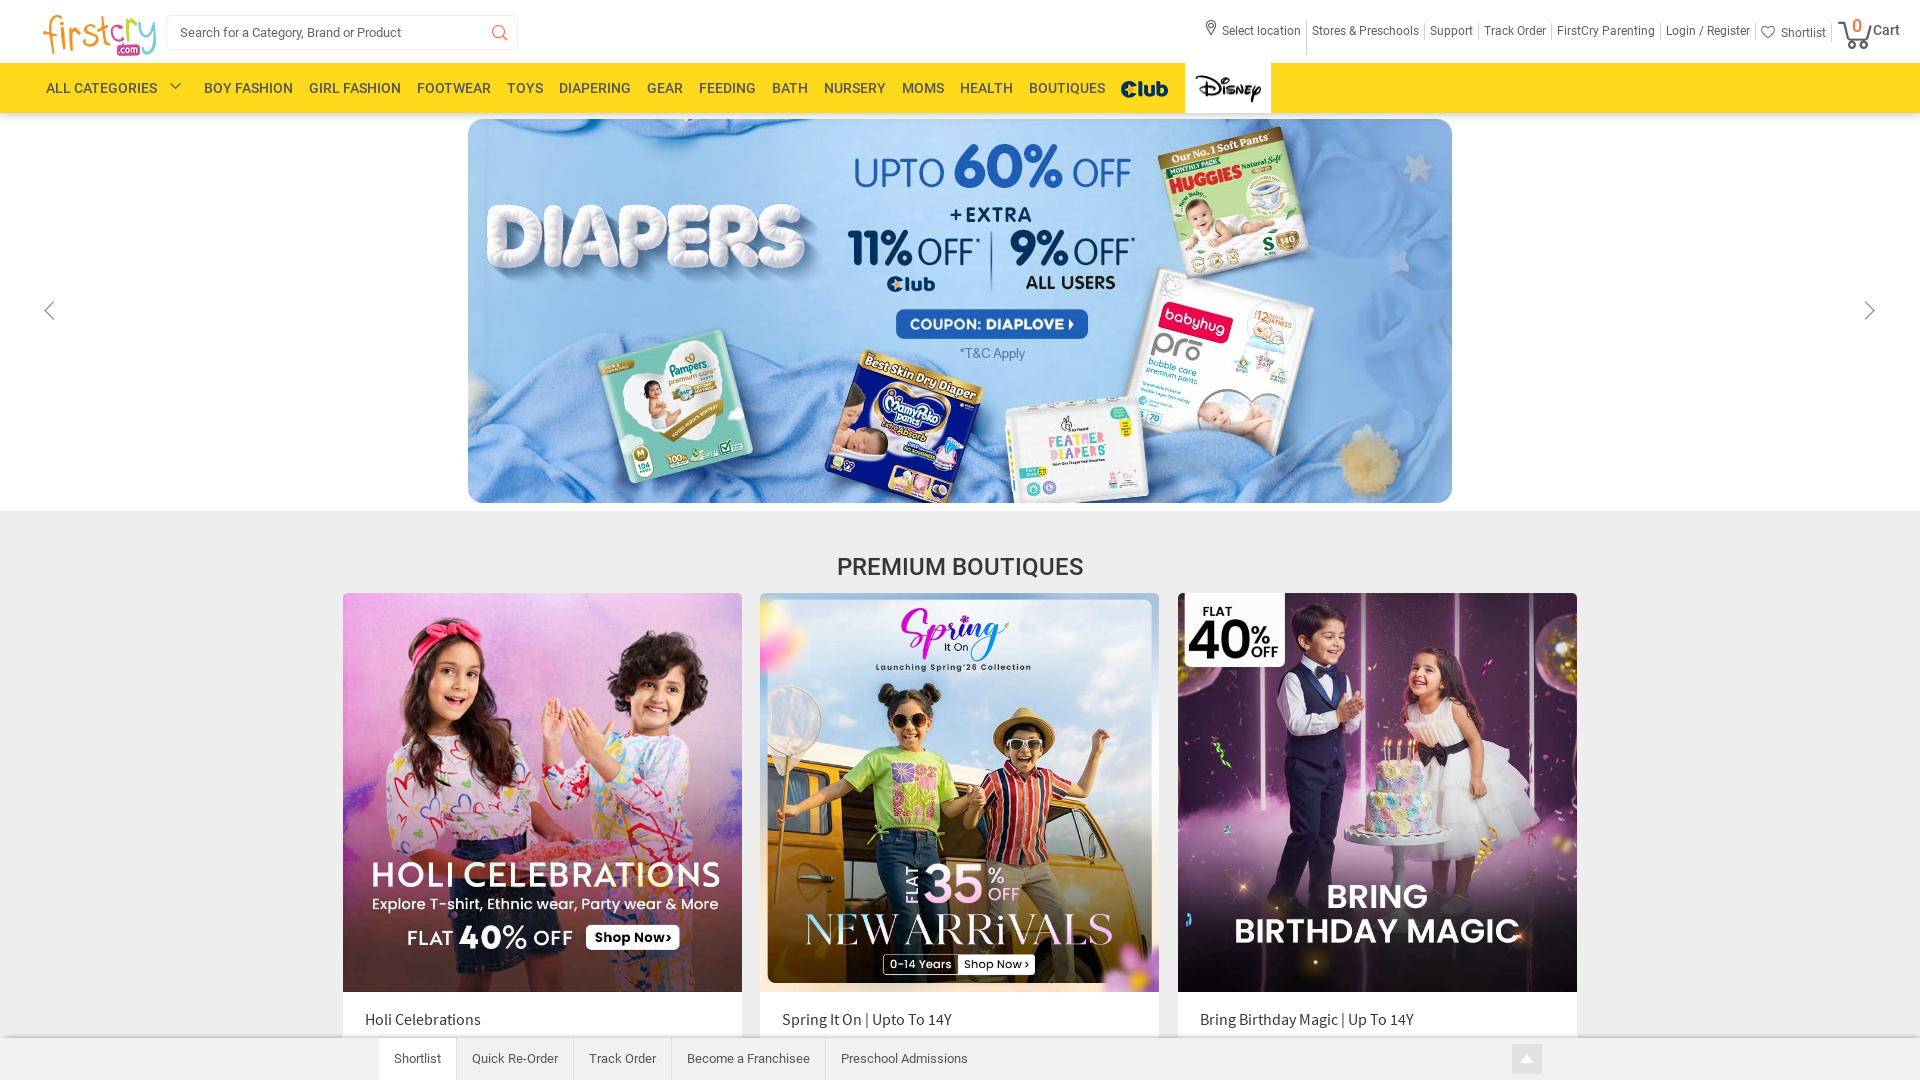

Search input field became visible
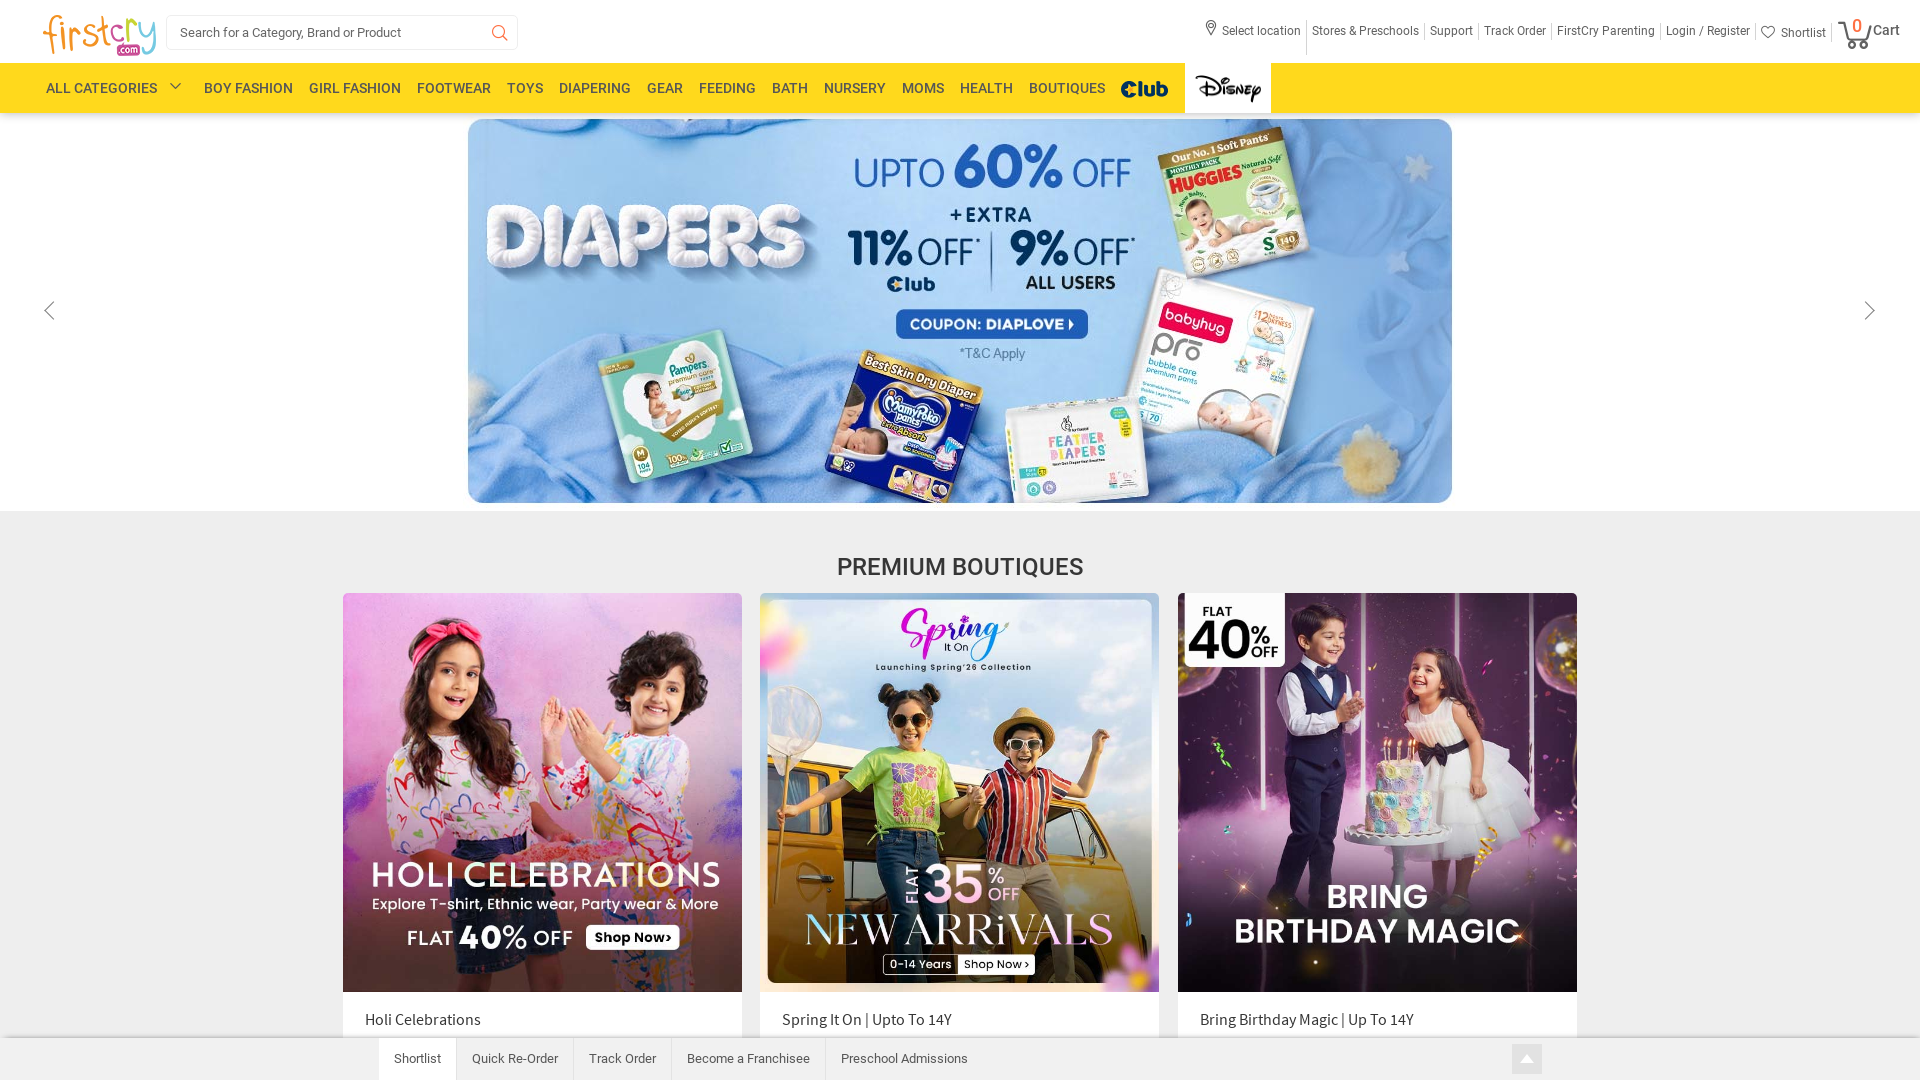

Filled search field with 'Girls Dresses' on input.input-text
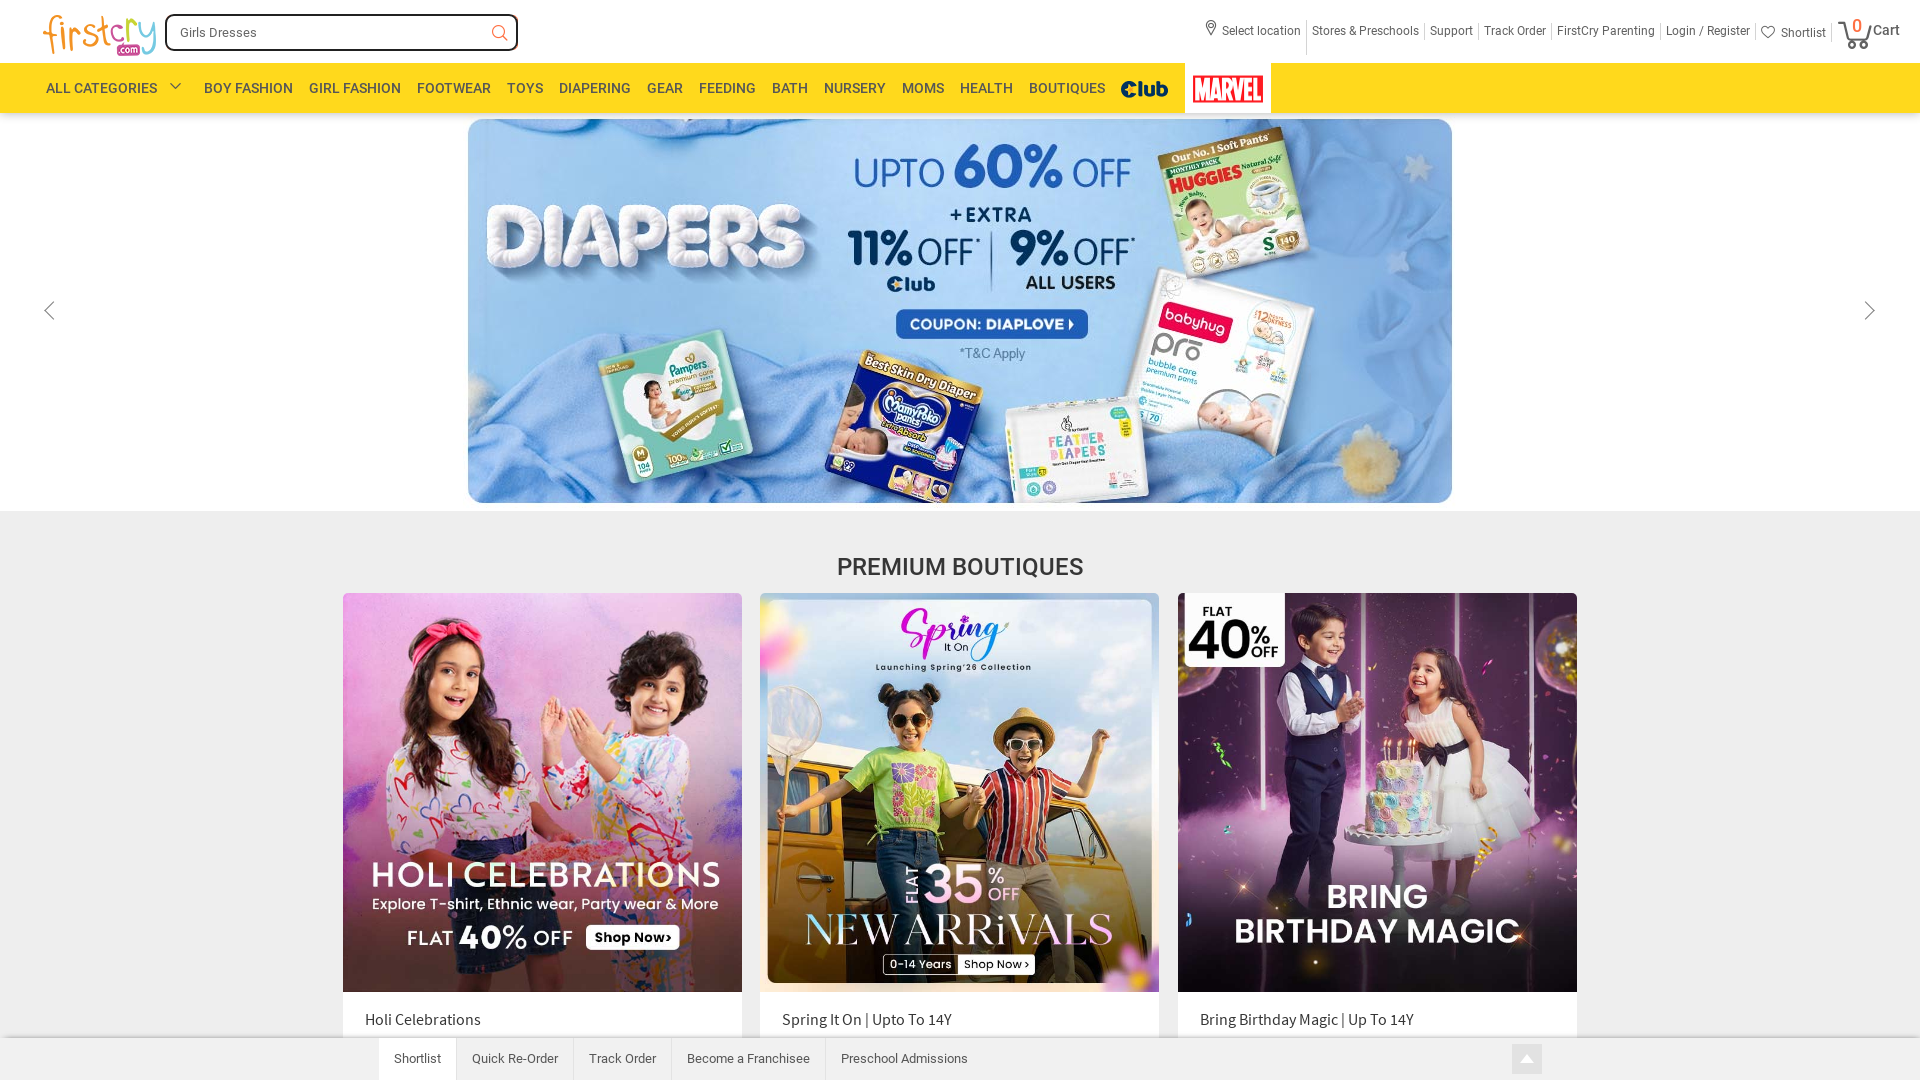

Pressed Enter key to submit search query on input.input-text
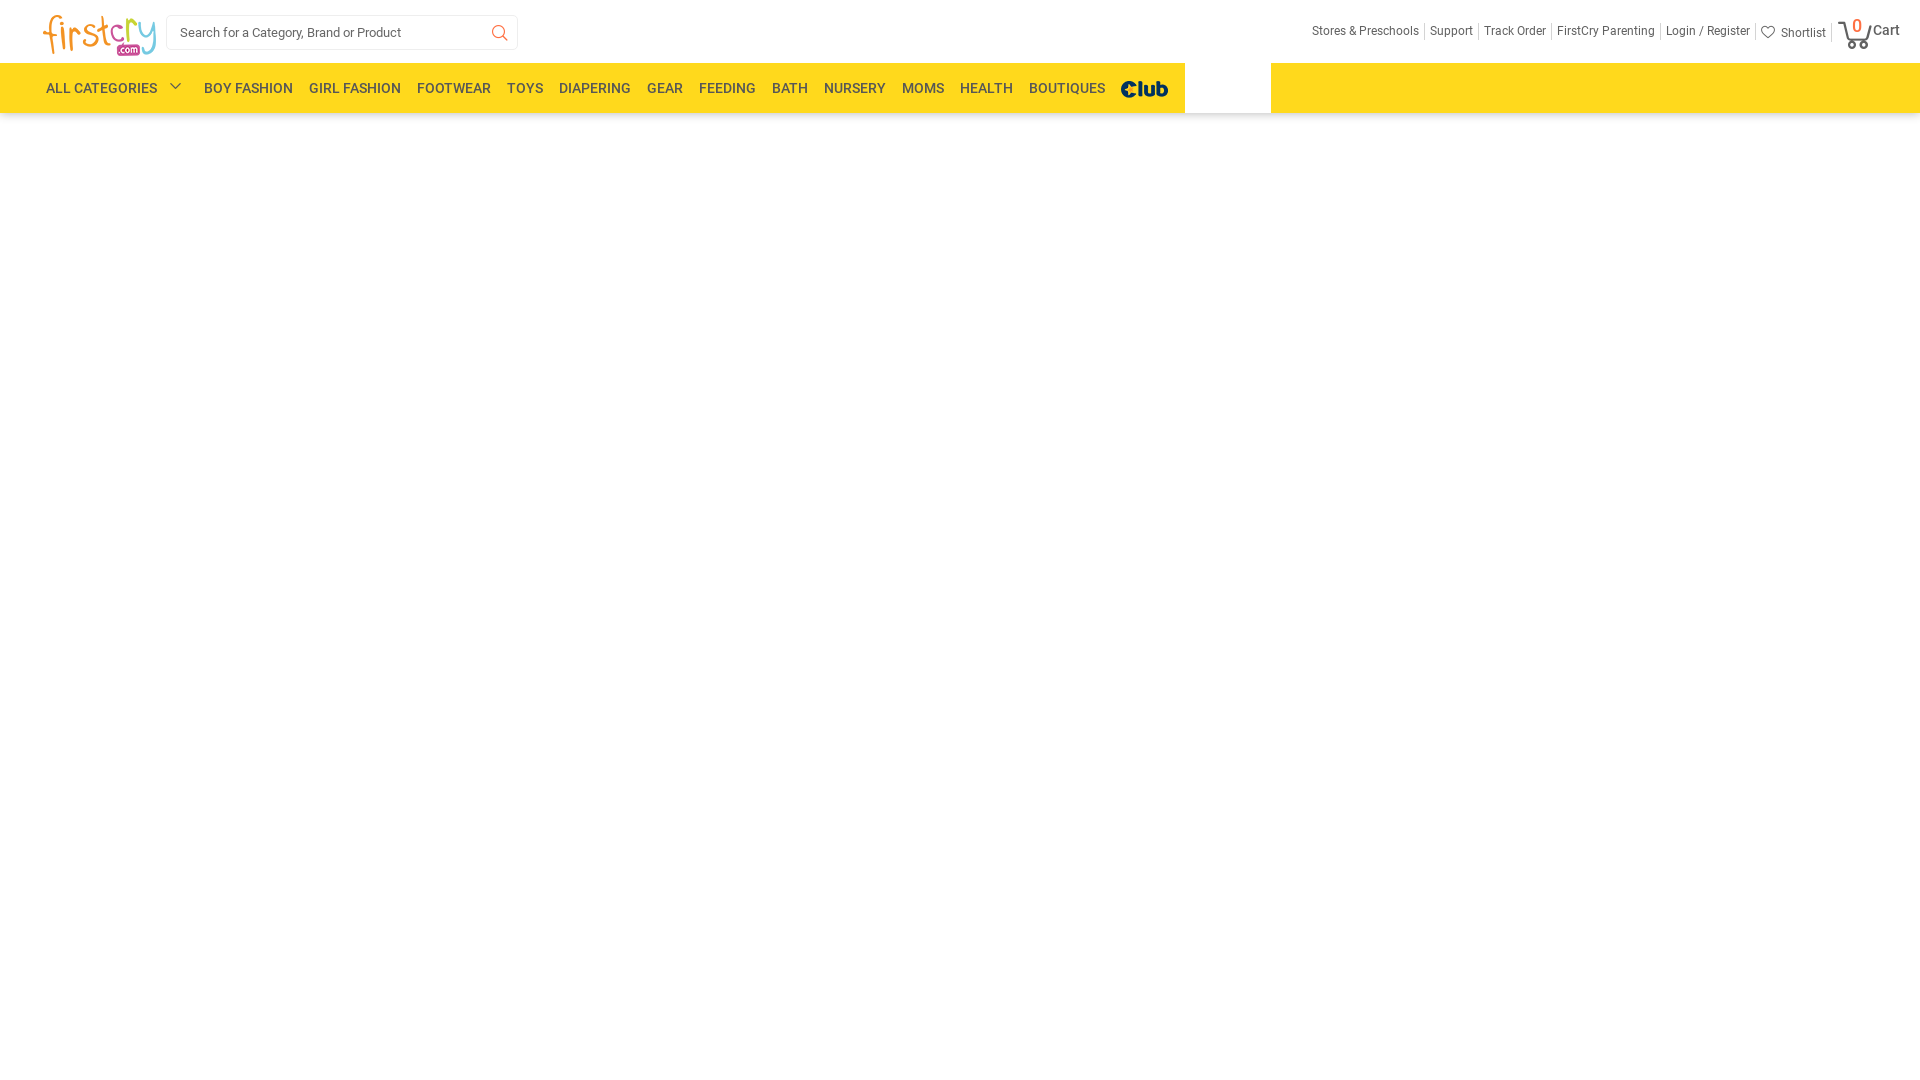

Search results page loaded and network became idle
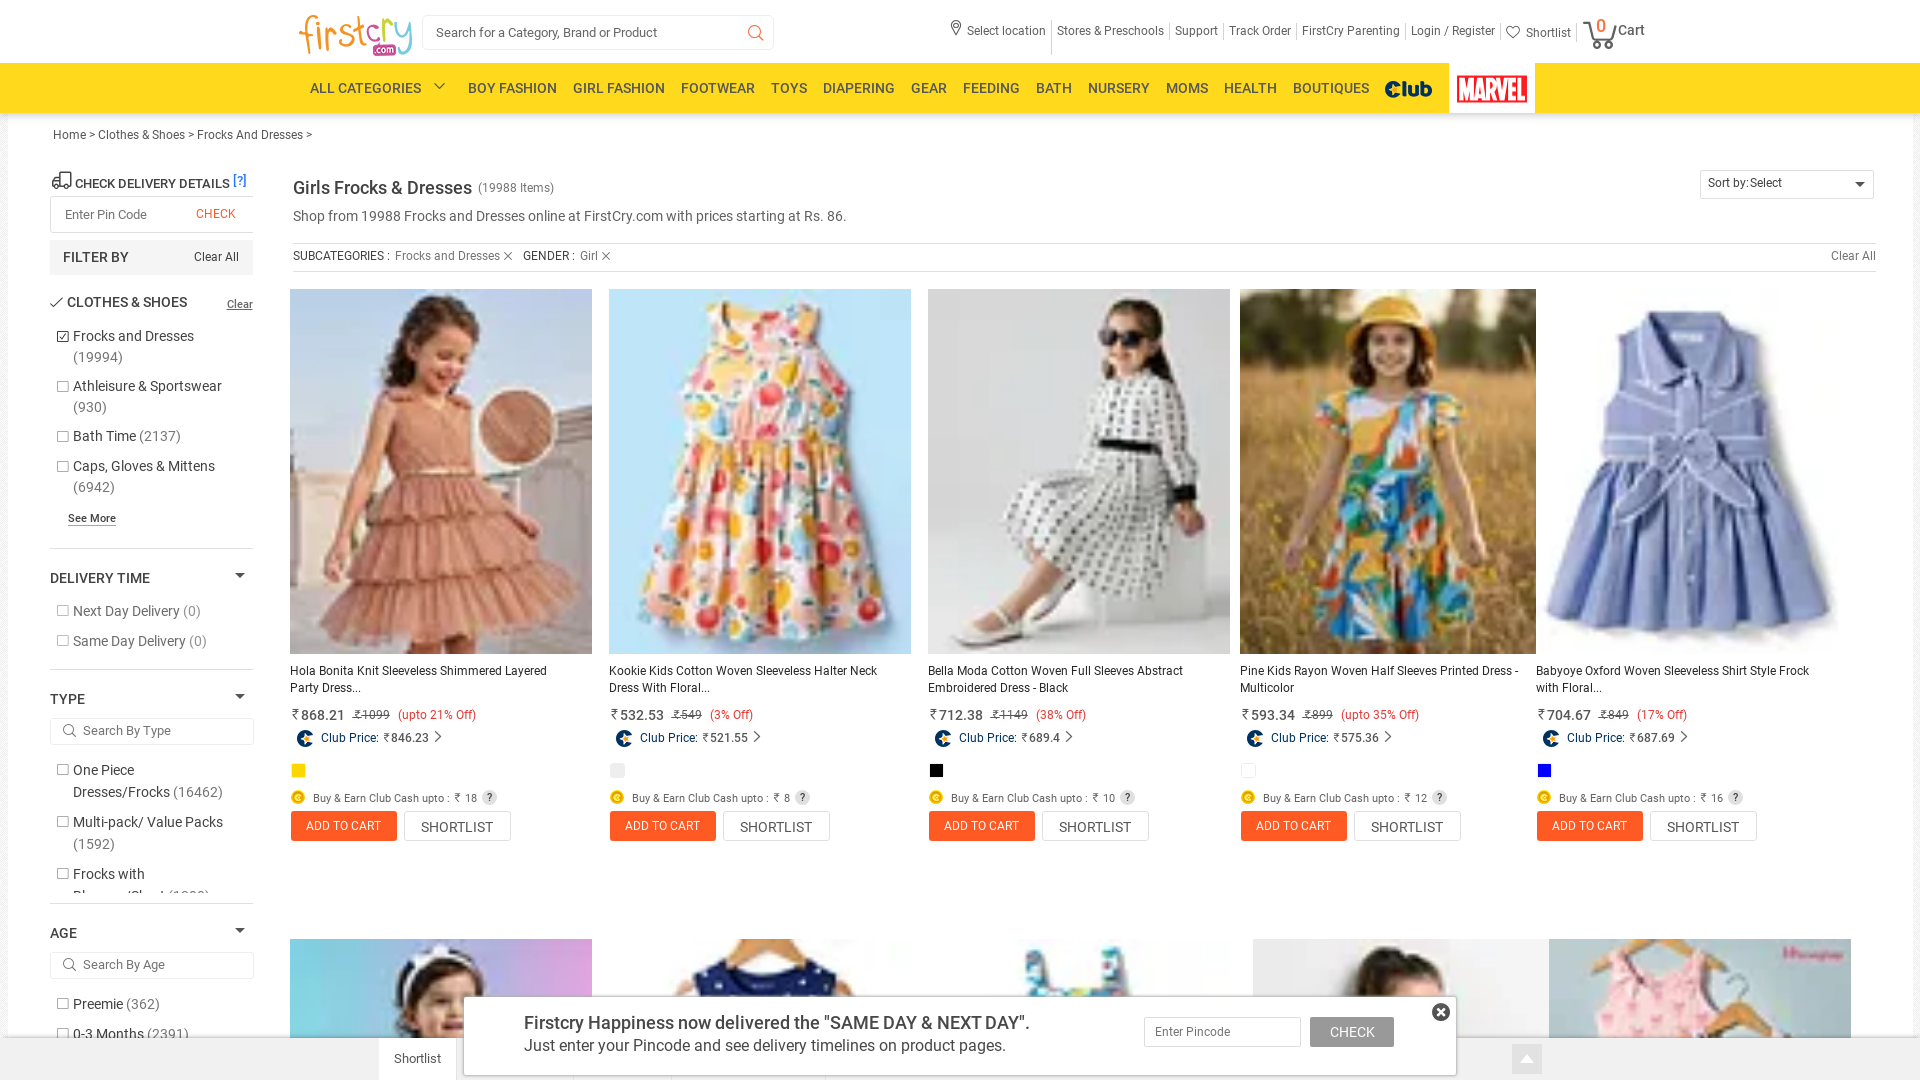

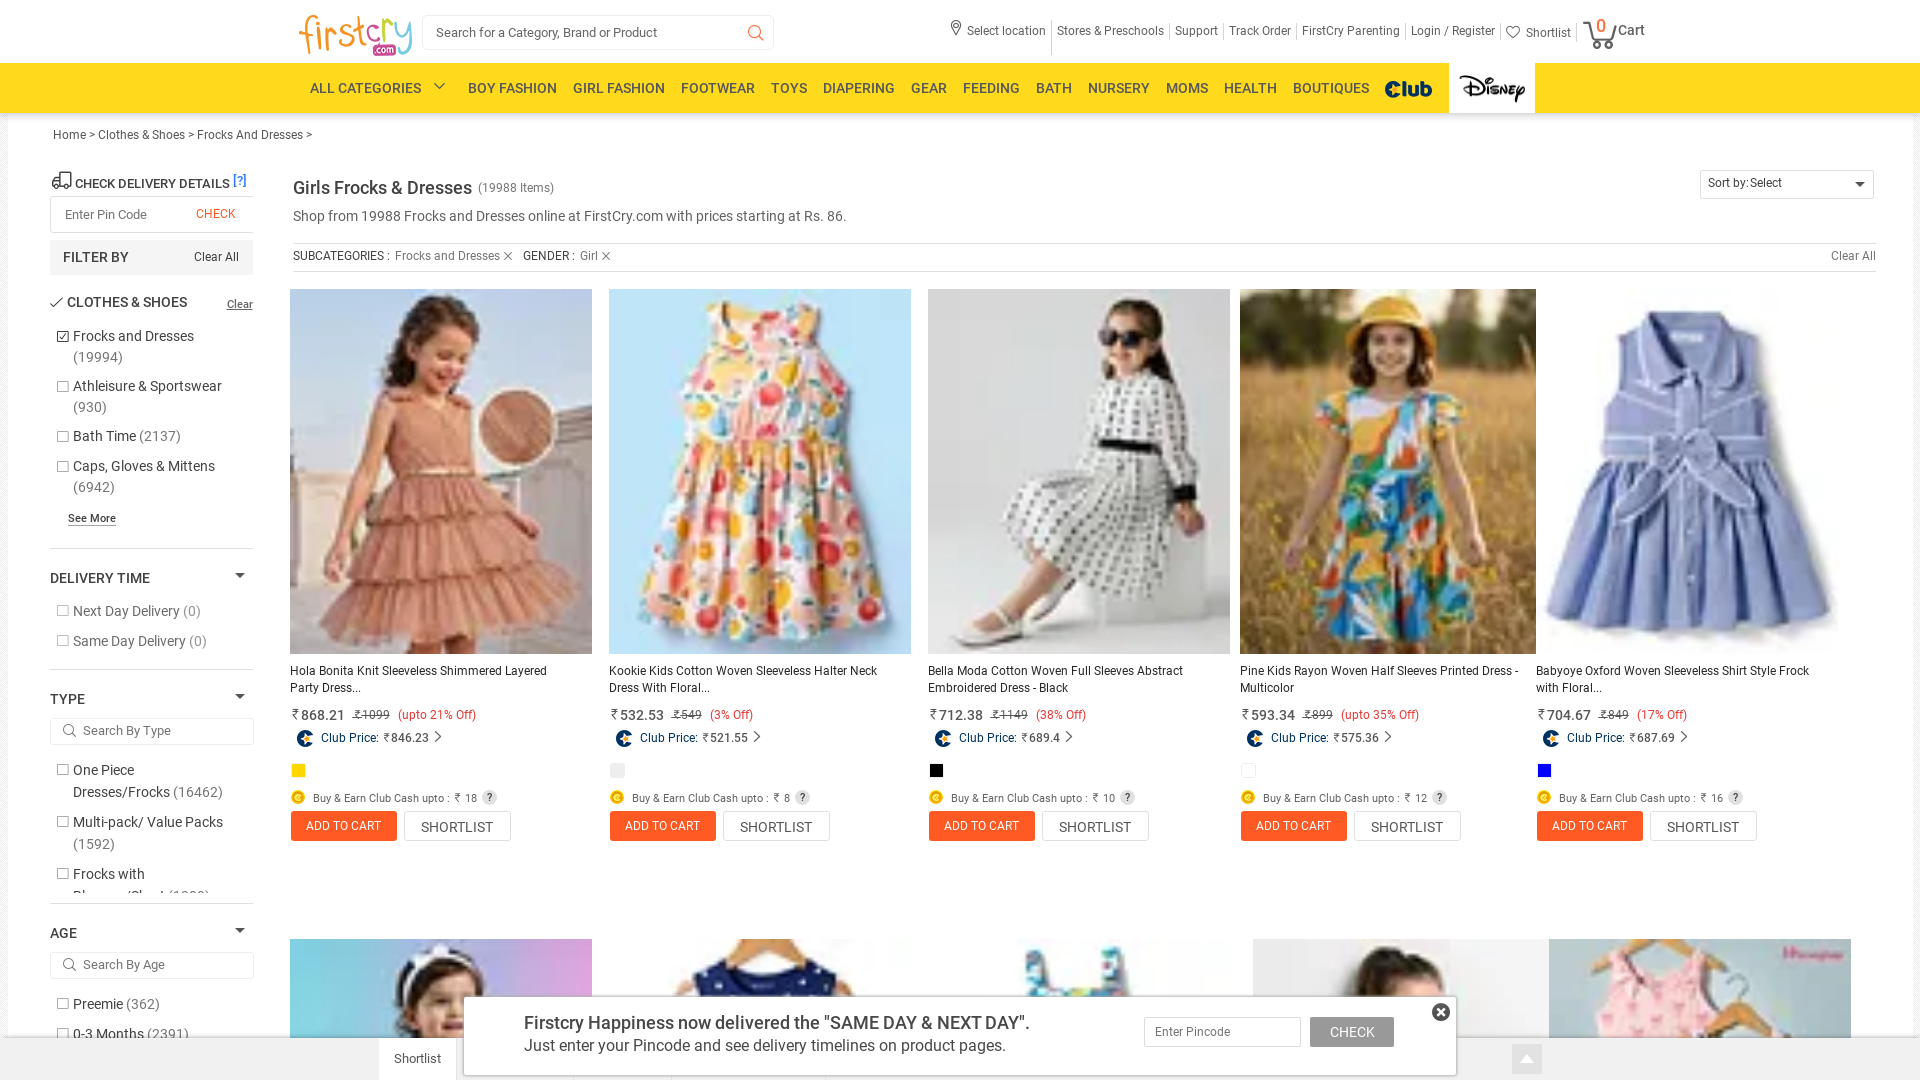